Tests focusing on a DOM element and verifies the focus class is applied and sibling styling changes

Starting URL: https://example.cypress.io/commands/actions

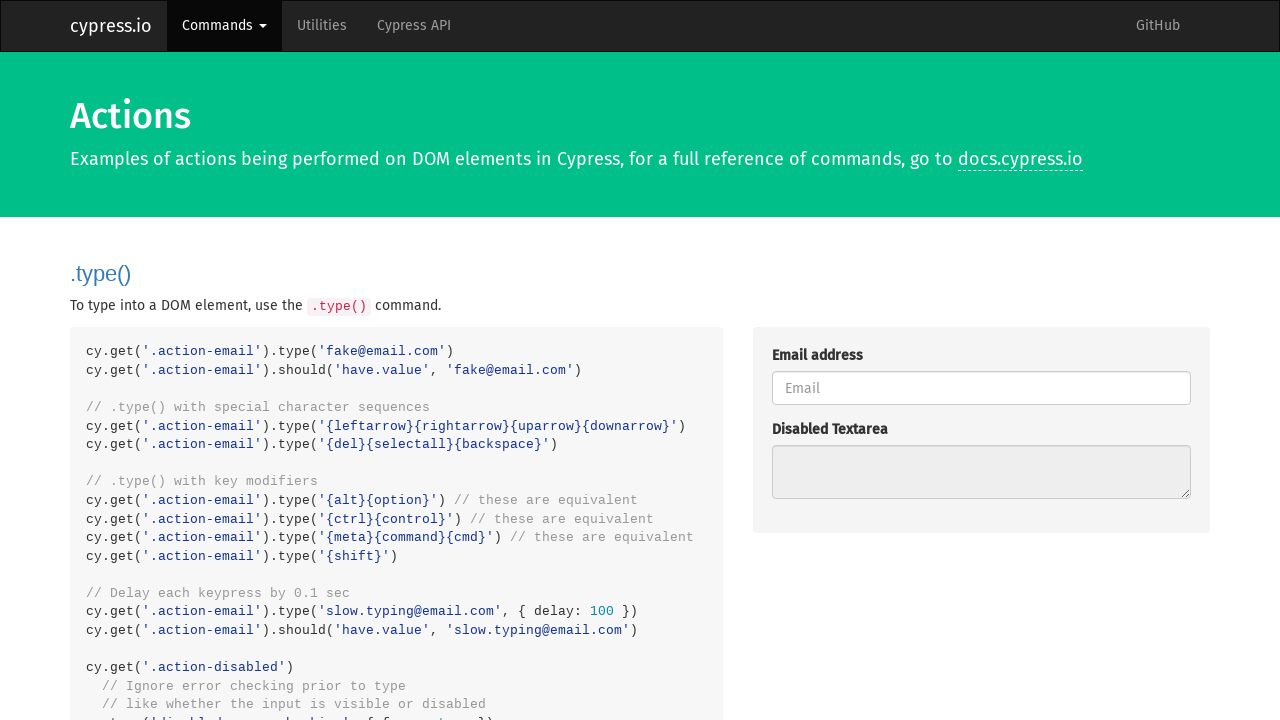

Navigated to actions commands page
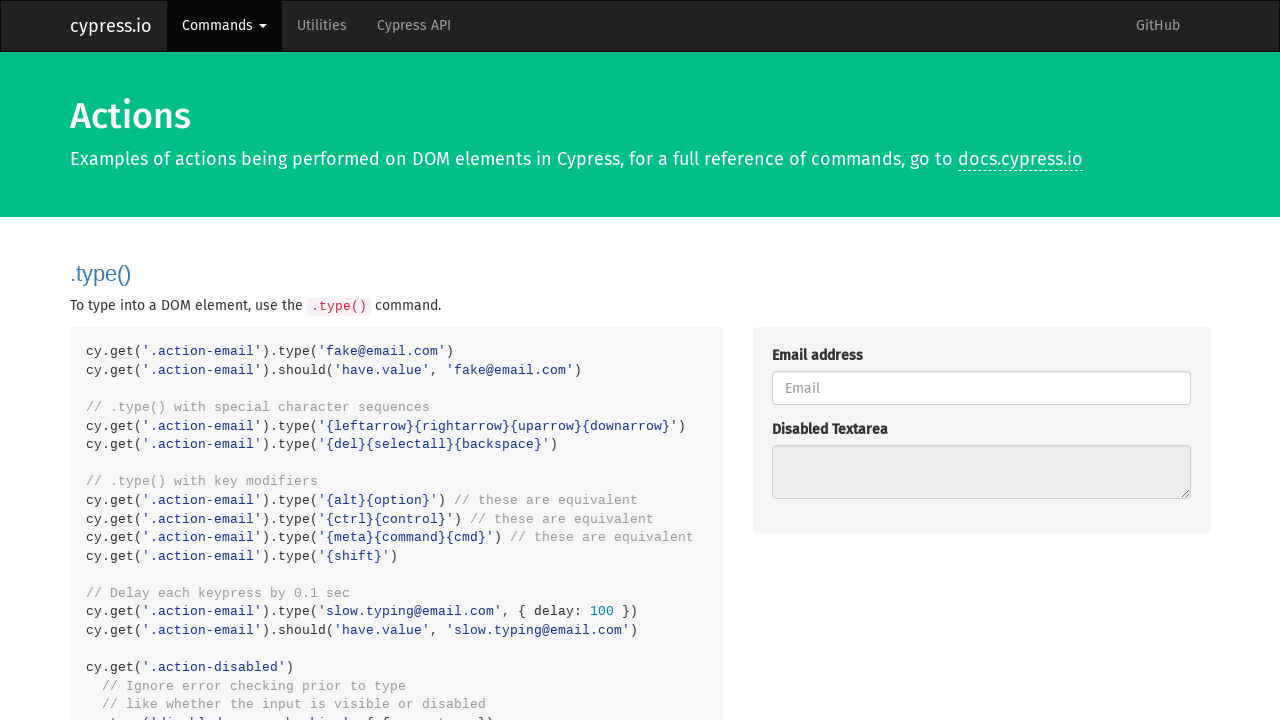

Focused on action-focus DOM element on .action-focus
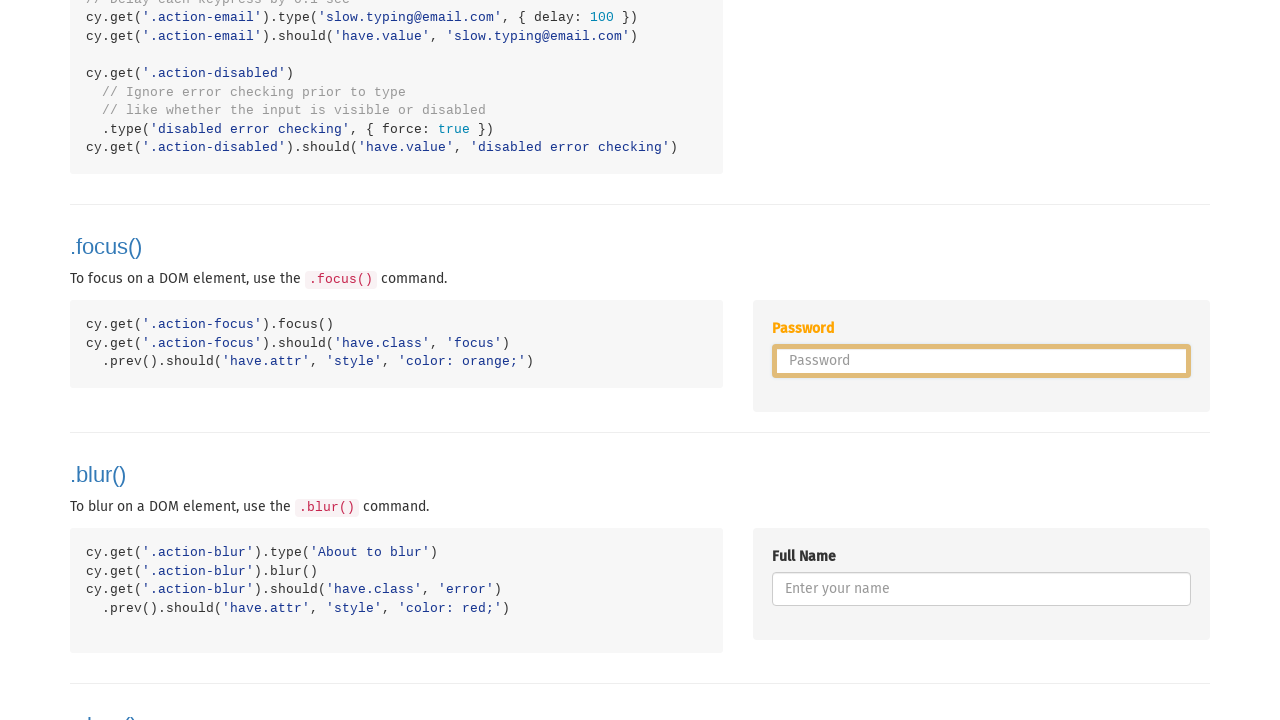

Verified focus class was applied to the element
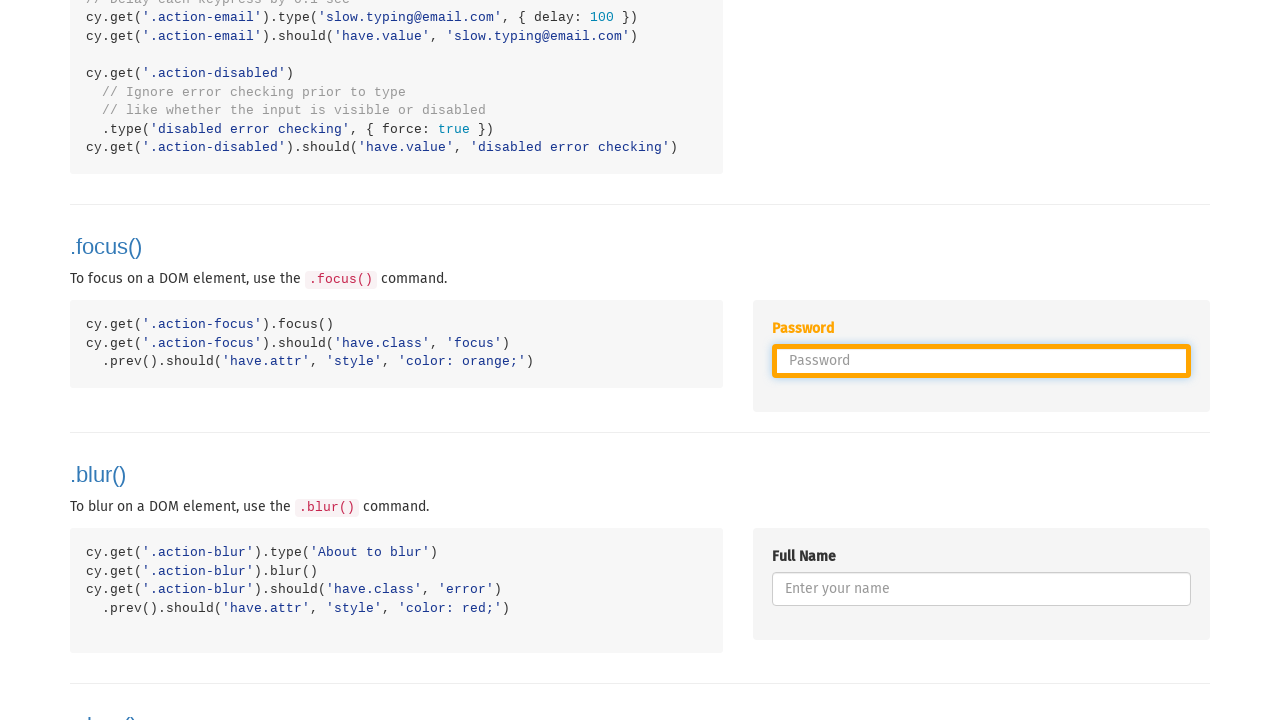

Verified sibling element styling changes due to focus
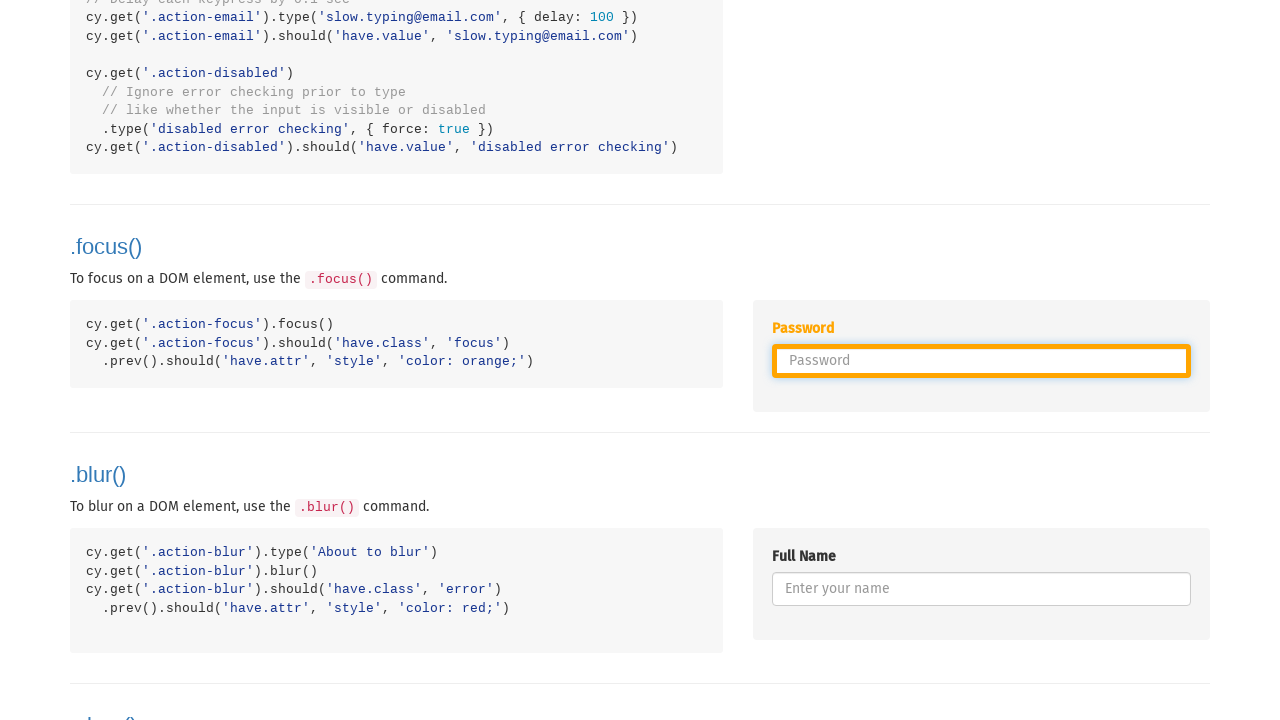

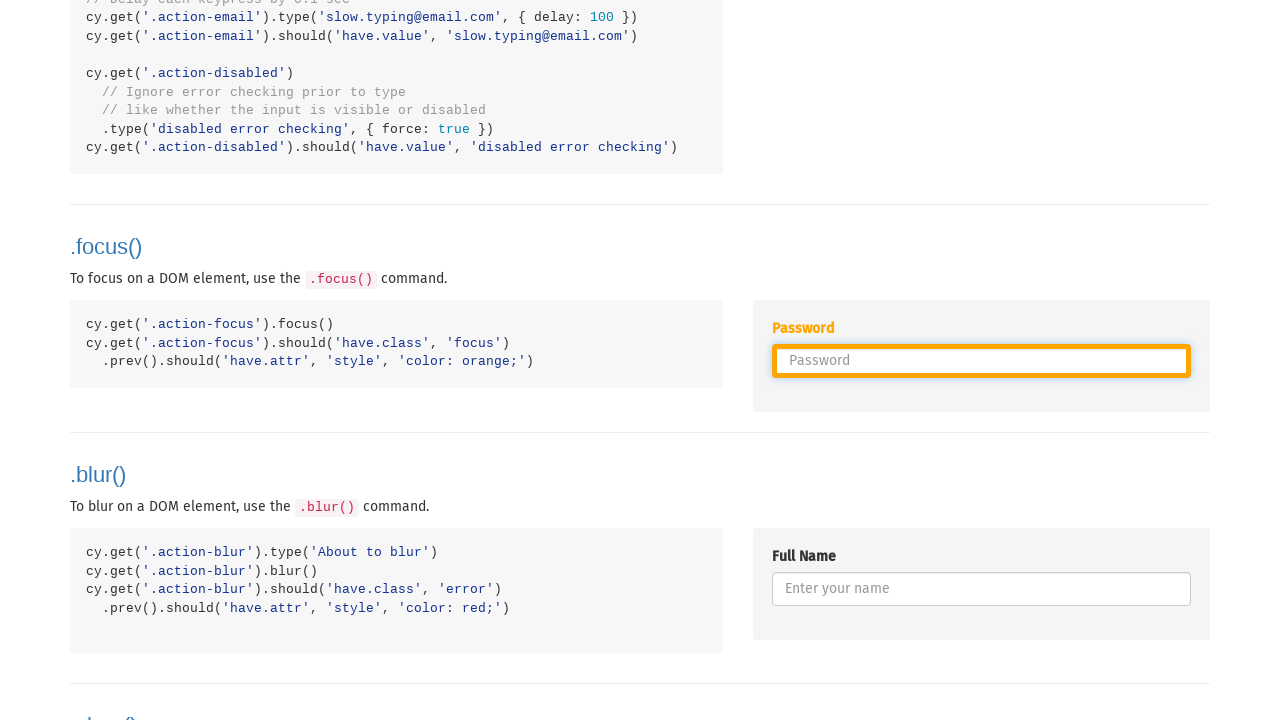